Tests the datepicker functionality by entering a date value into the date input field and pressing Enter to confirm the selection

Starting URL: https://formy-project.herokuapp.com/datepicker

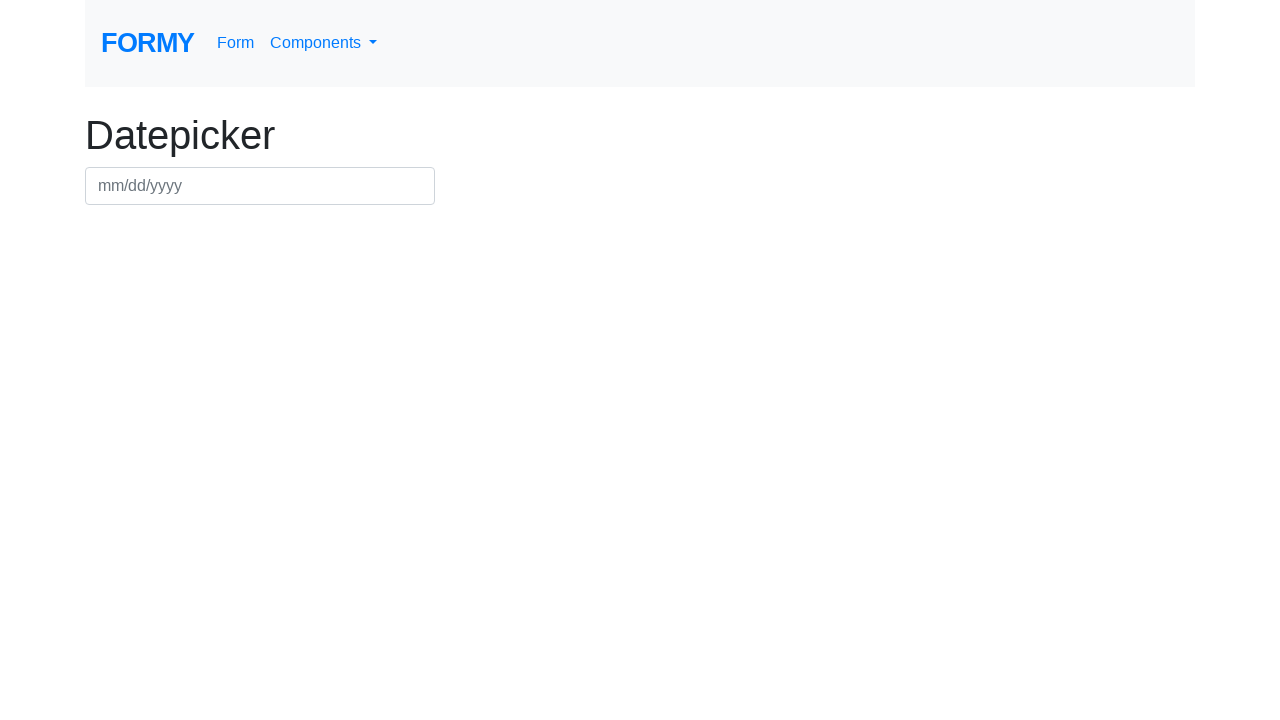

Filled datepicker field with date '23/04/2024' on #datepicker
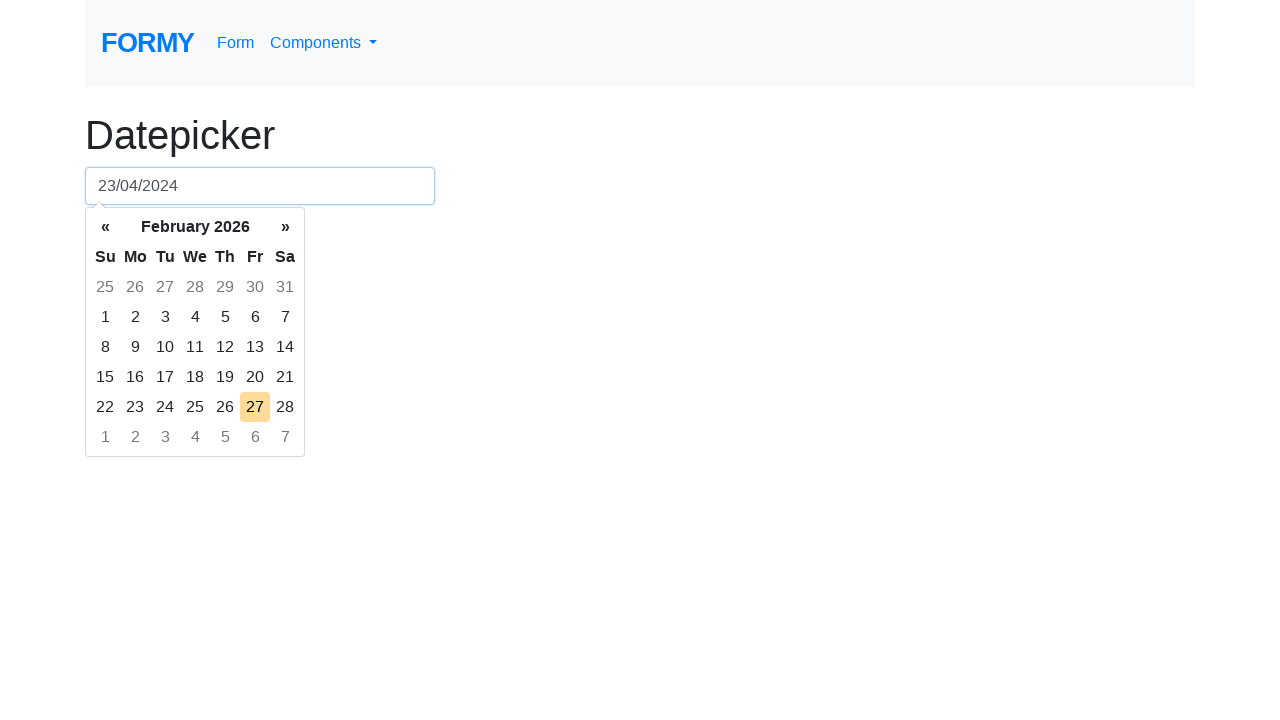

Pressed Enter to confirm date selection on #datepicker
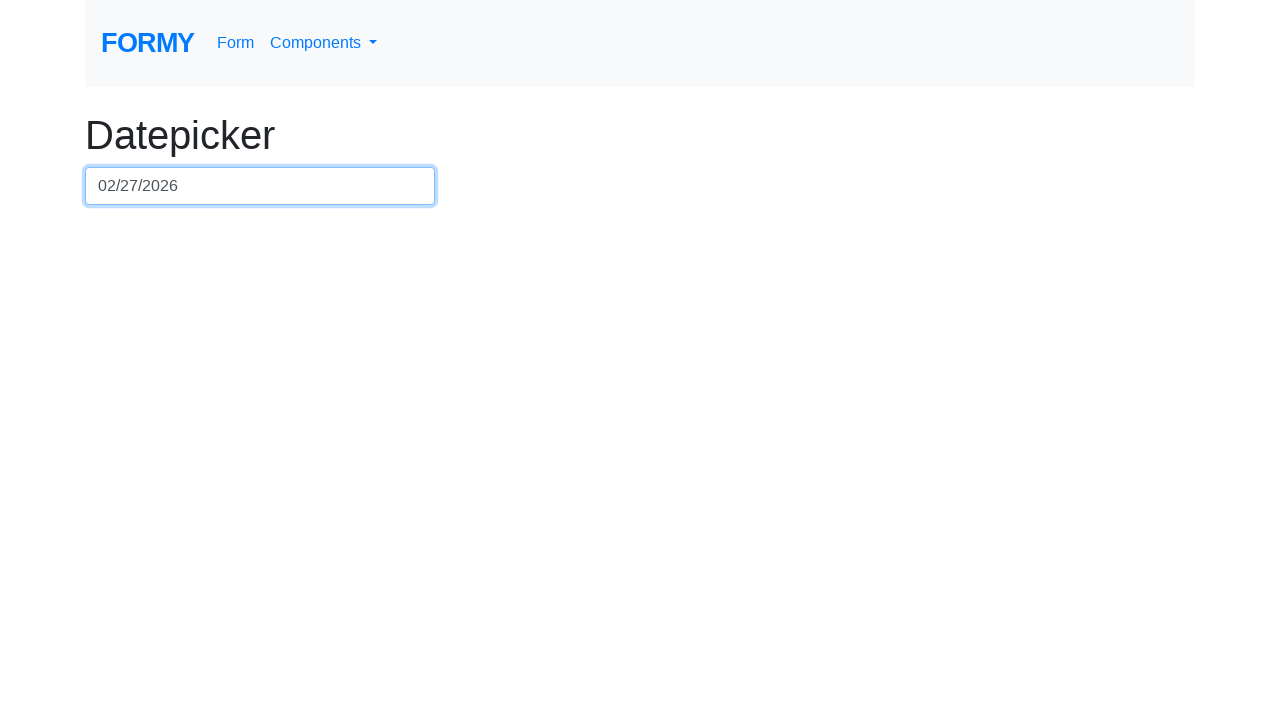

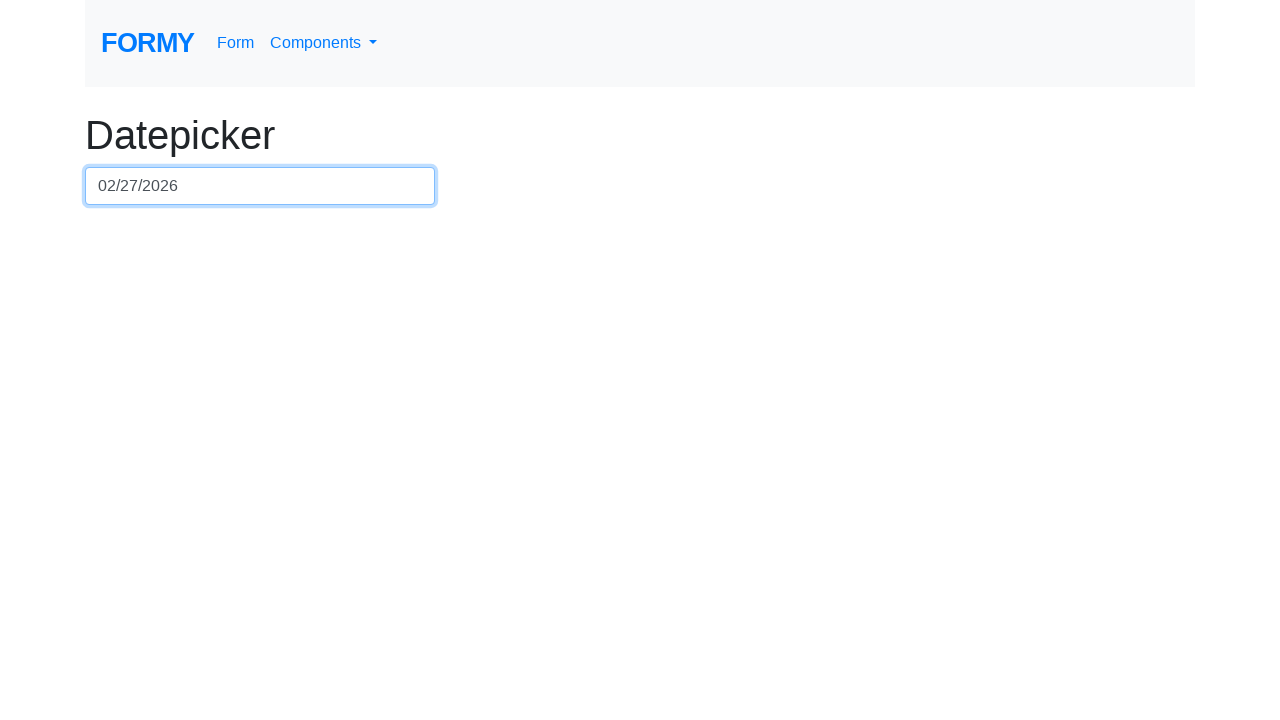